Navigates to a weather app project page and verifies the page loads successfully by waiting for the page content to be available

Starting URL: https://farazulhaque.github.io/weatherappproject/

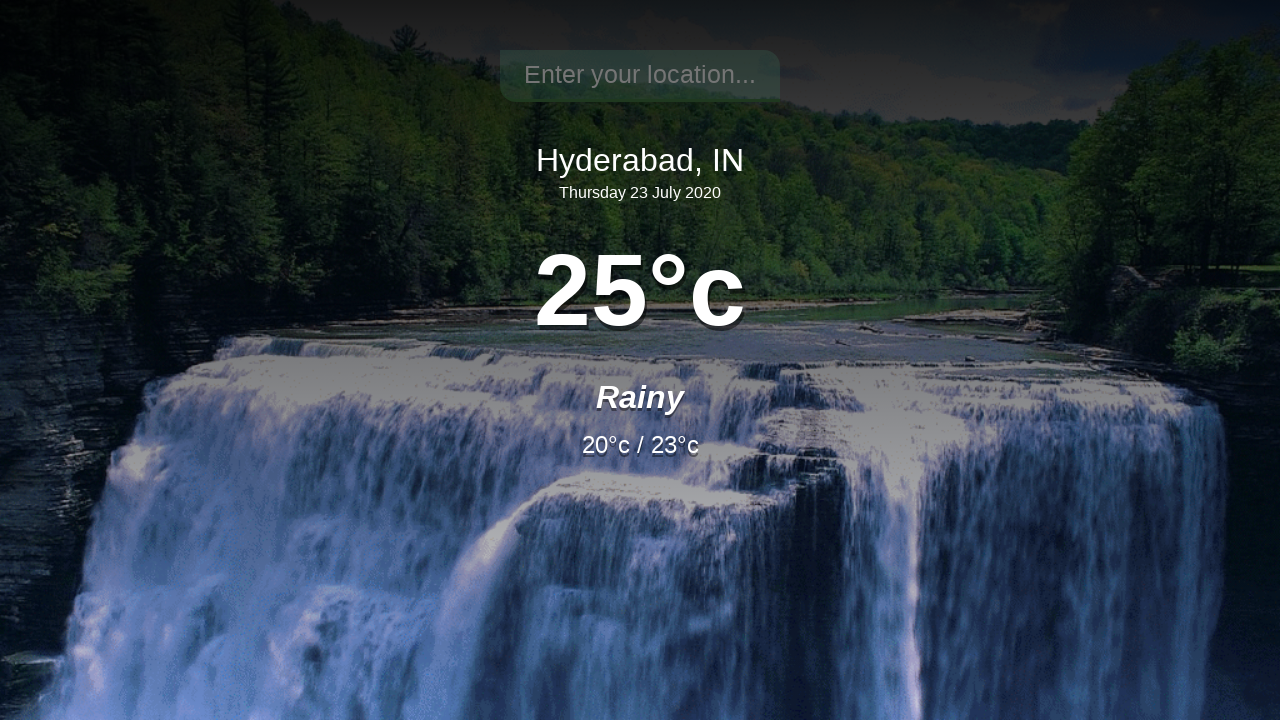

Navigated to weather app project page
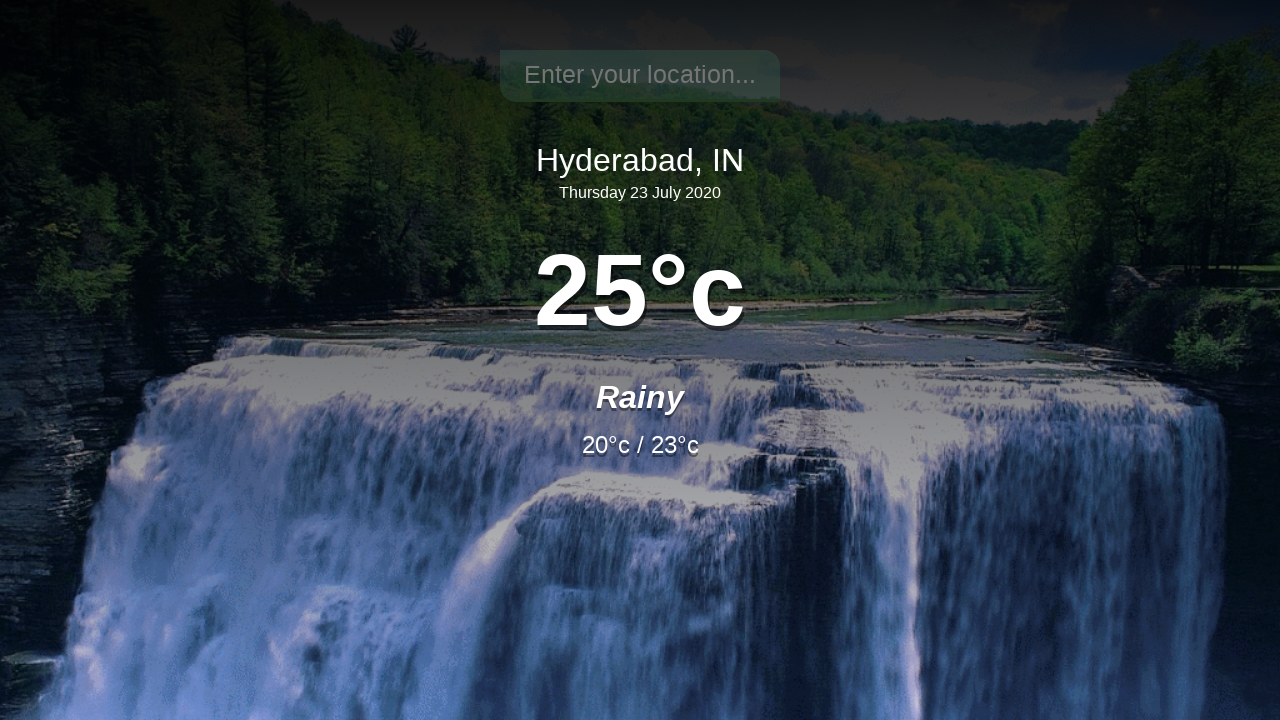

Page DOM content fully loaded
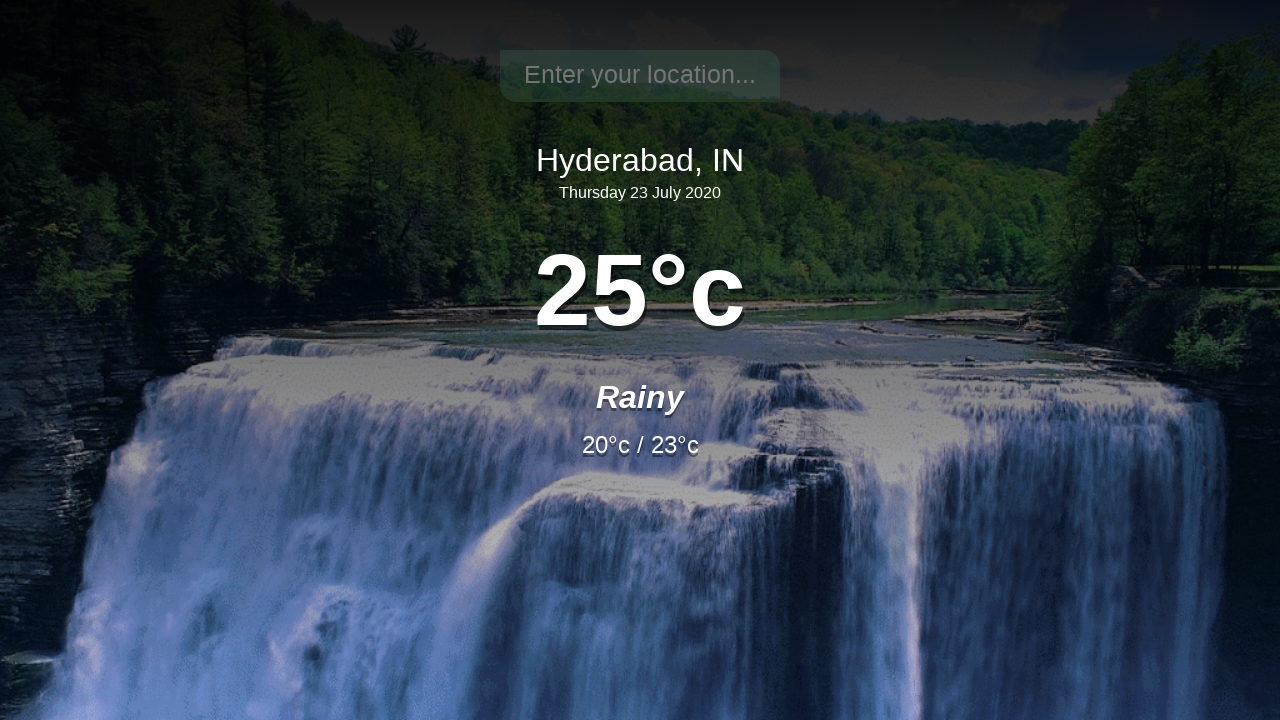

Page body element is available, page load verification complete
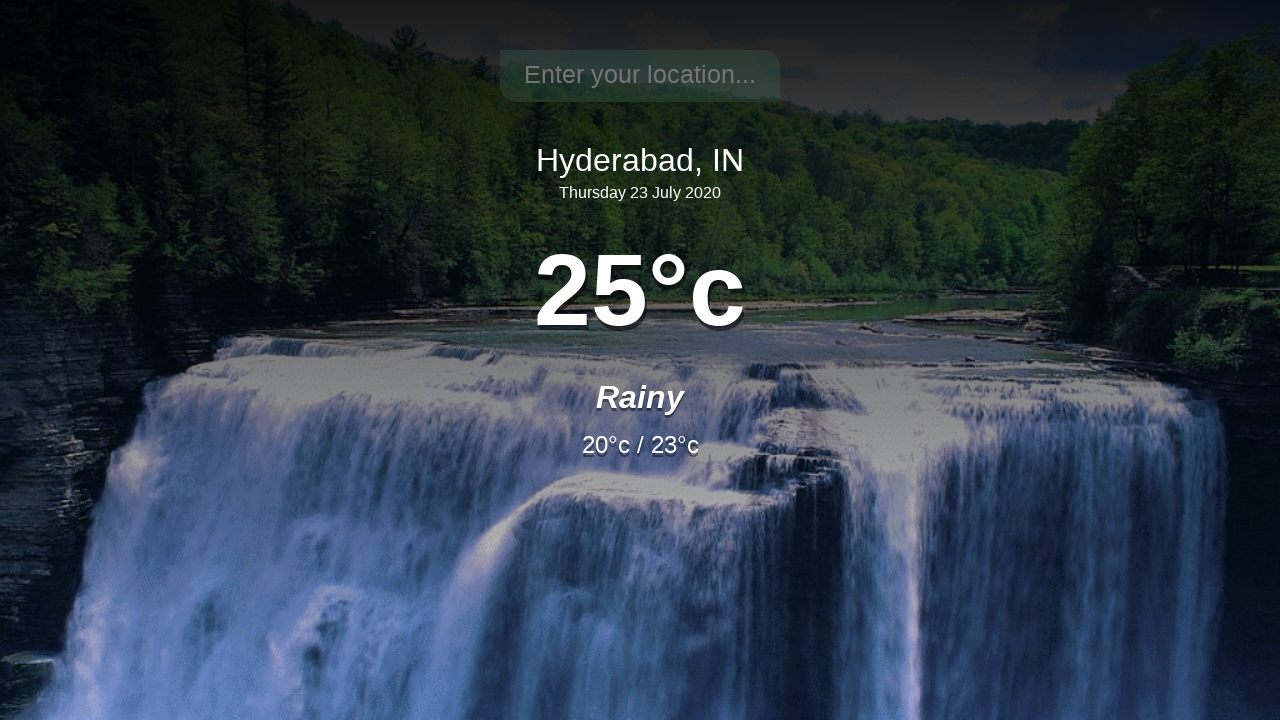

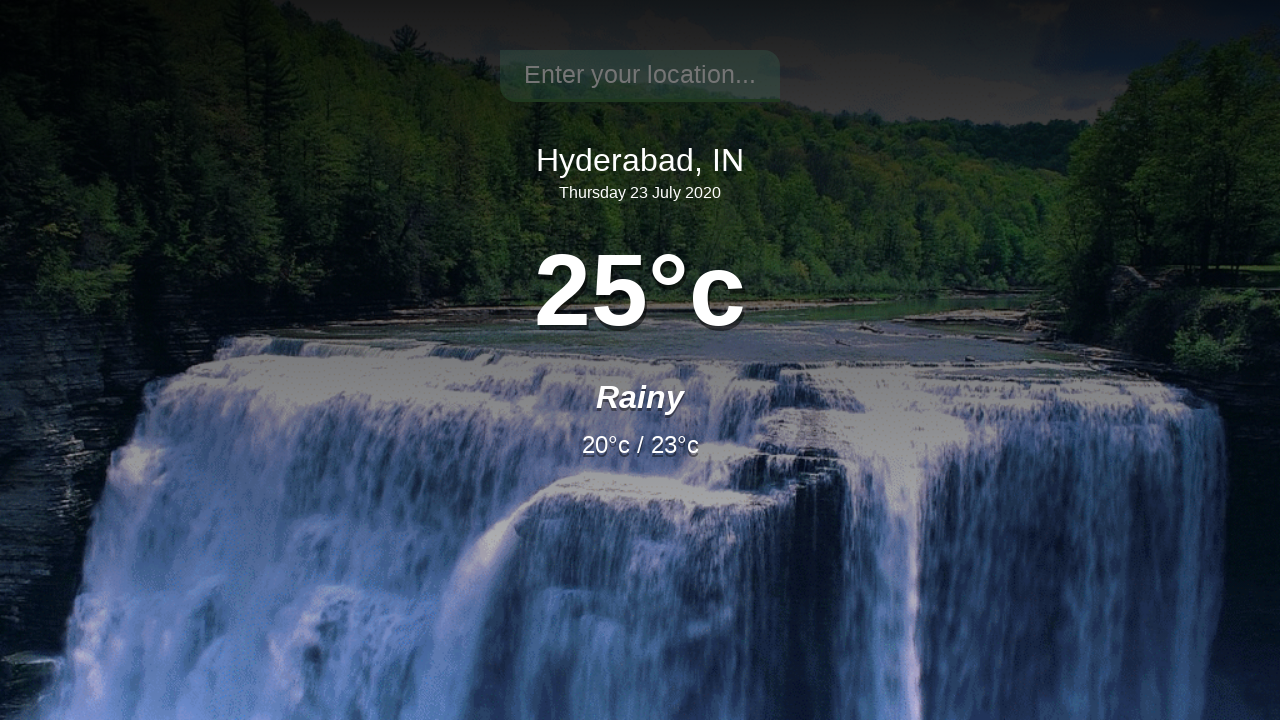